Tests that clicking an unchecked checkbox checks it

Starting URL: https://www.selenium.dev/selenium/web/web-form.html

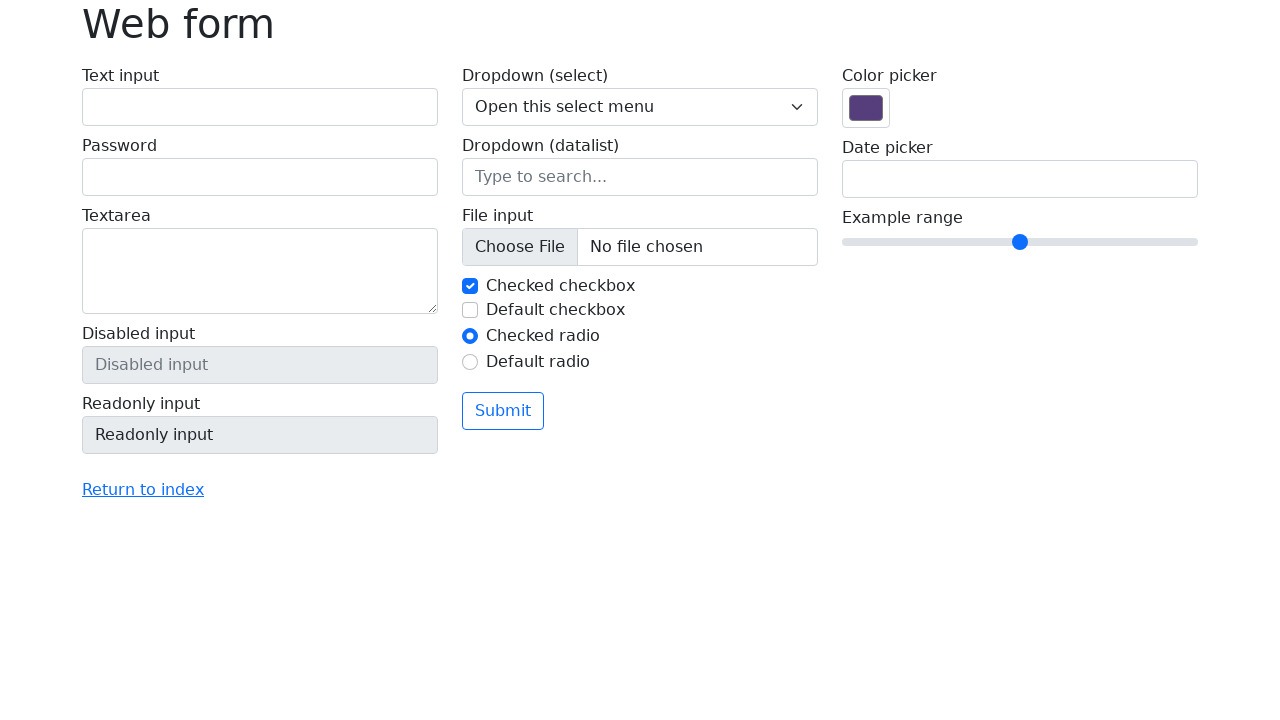

Clicked unchecked checkbox #my-check-2 at (470, 310) on #my-check-2
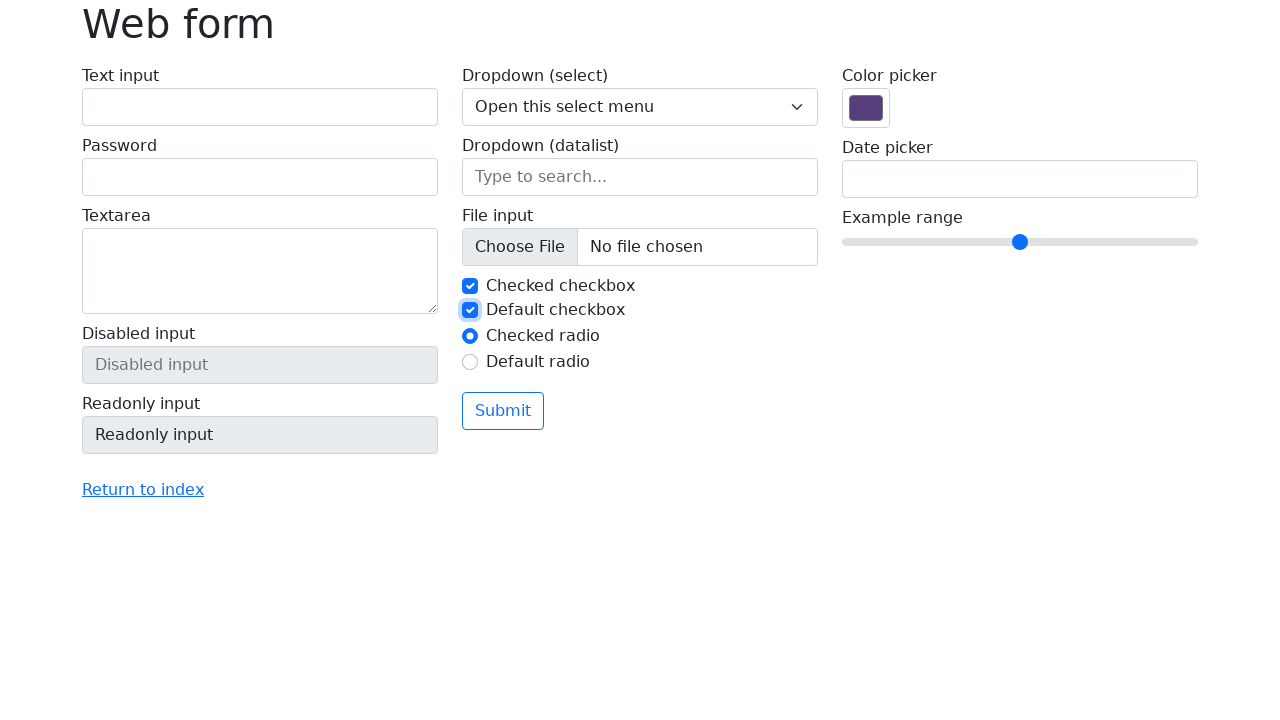

Verified checkbox #my-check-2 is now checked
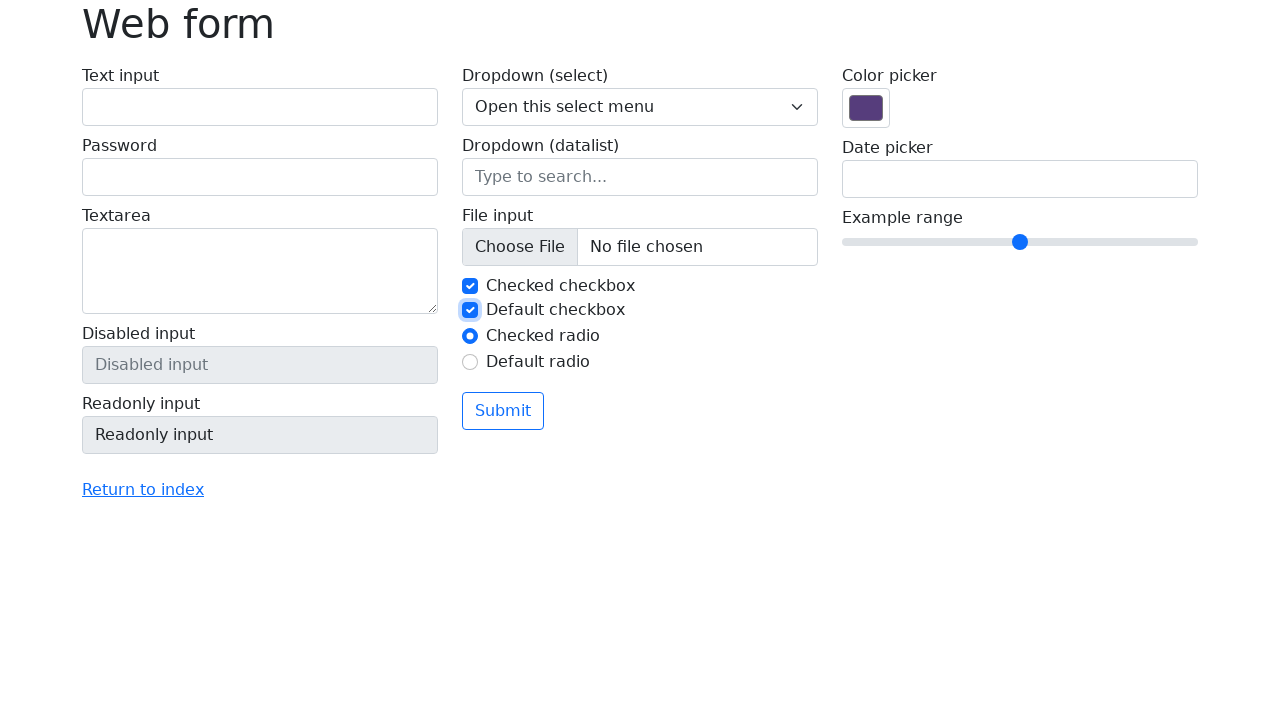

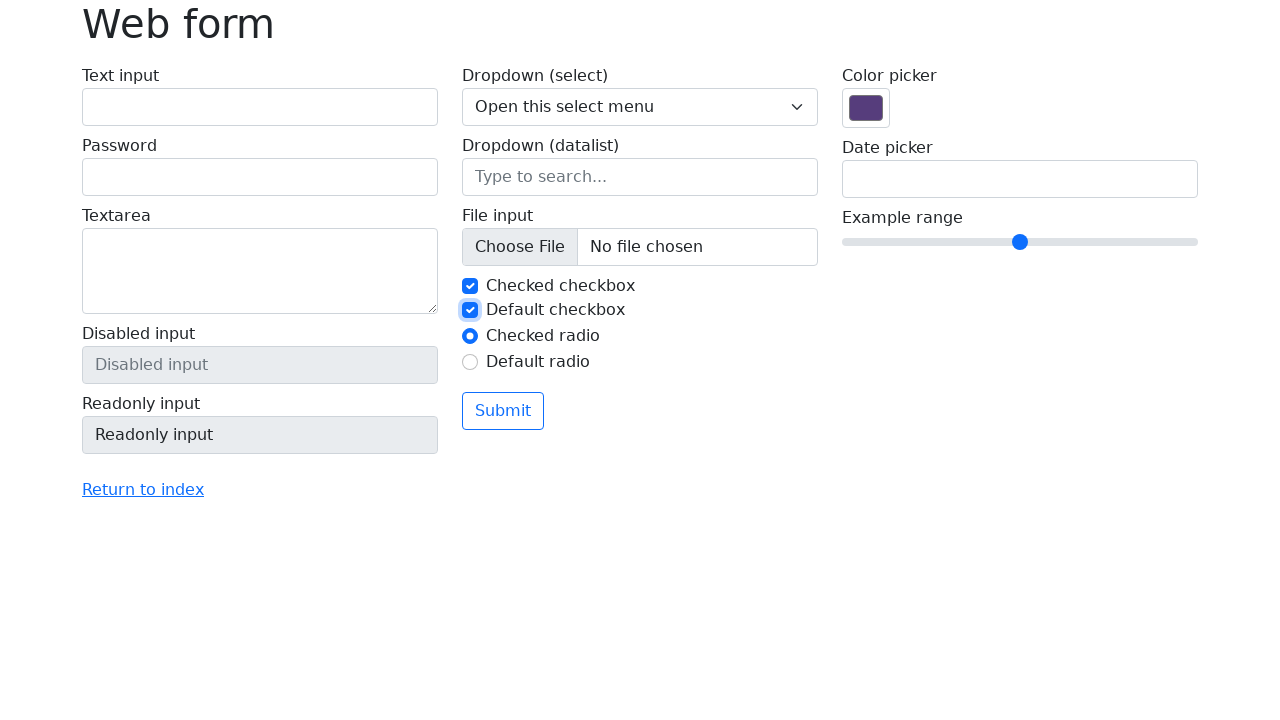